Tests filling an email input field using JavaScript executor

Starting URL: https://naveenautomationlabs.com/opencart/index.php?route=account/login

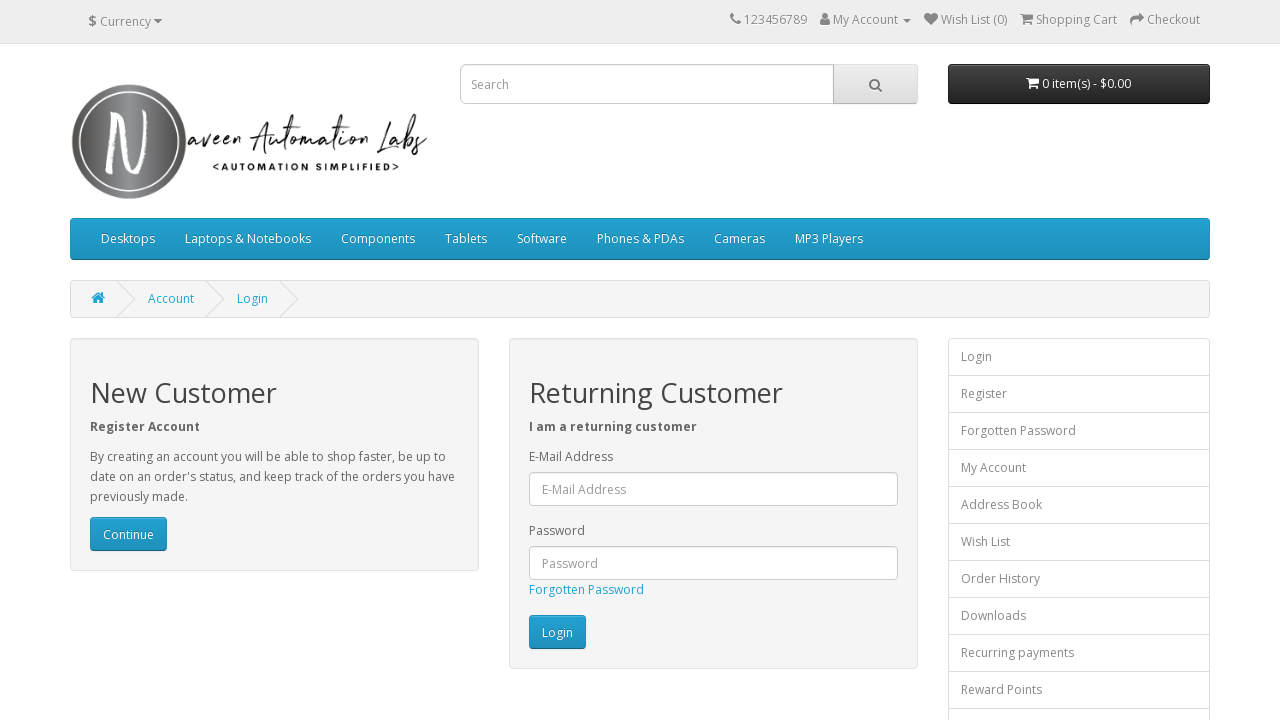

Navigated to OpenCart login page
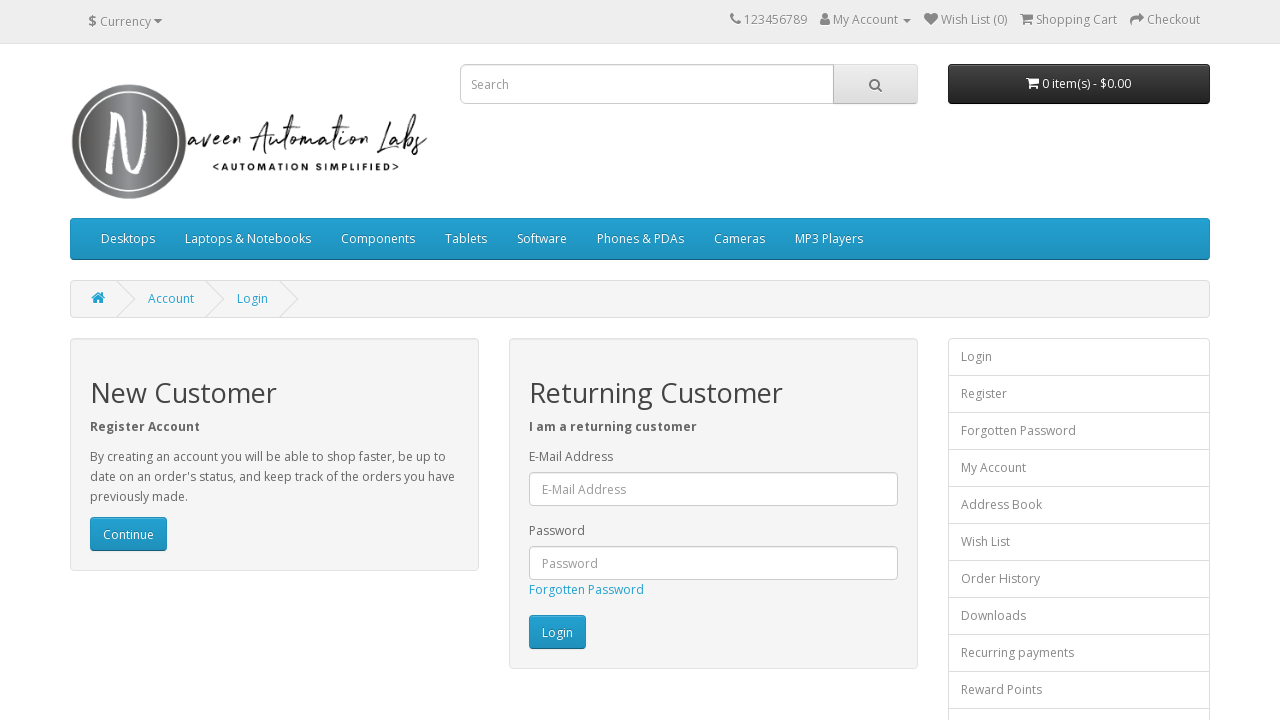

Filled email input field with 'zenduo@email.com' using JavaScript executor
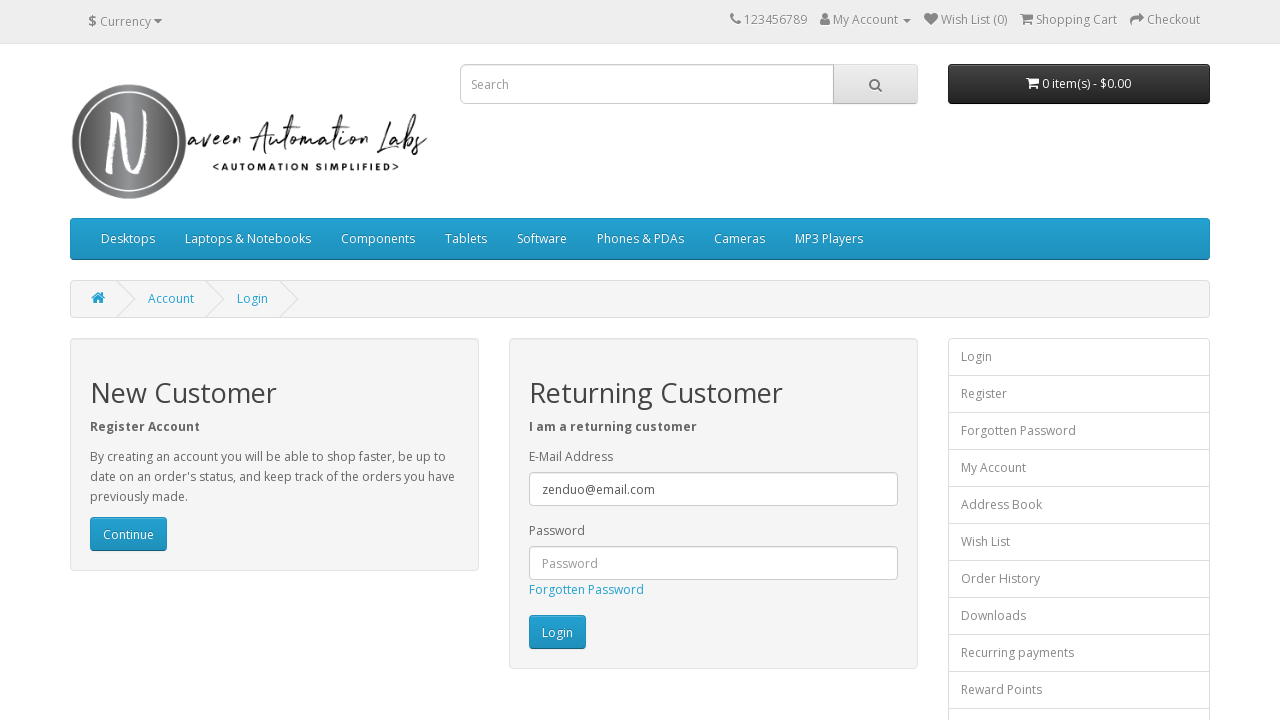

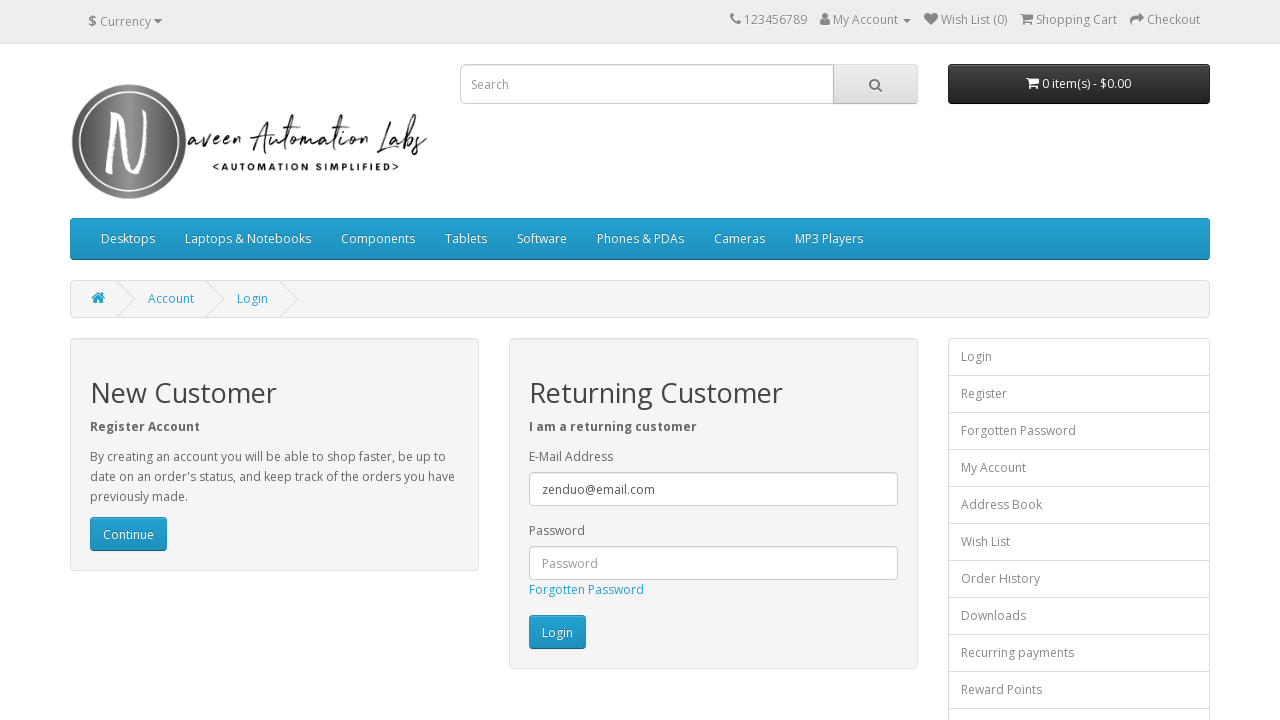